Tests that whitespace is trimmed from edited todo text

Starting URL: https://demo.playwright.dev/todomvc

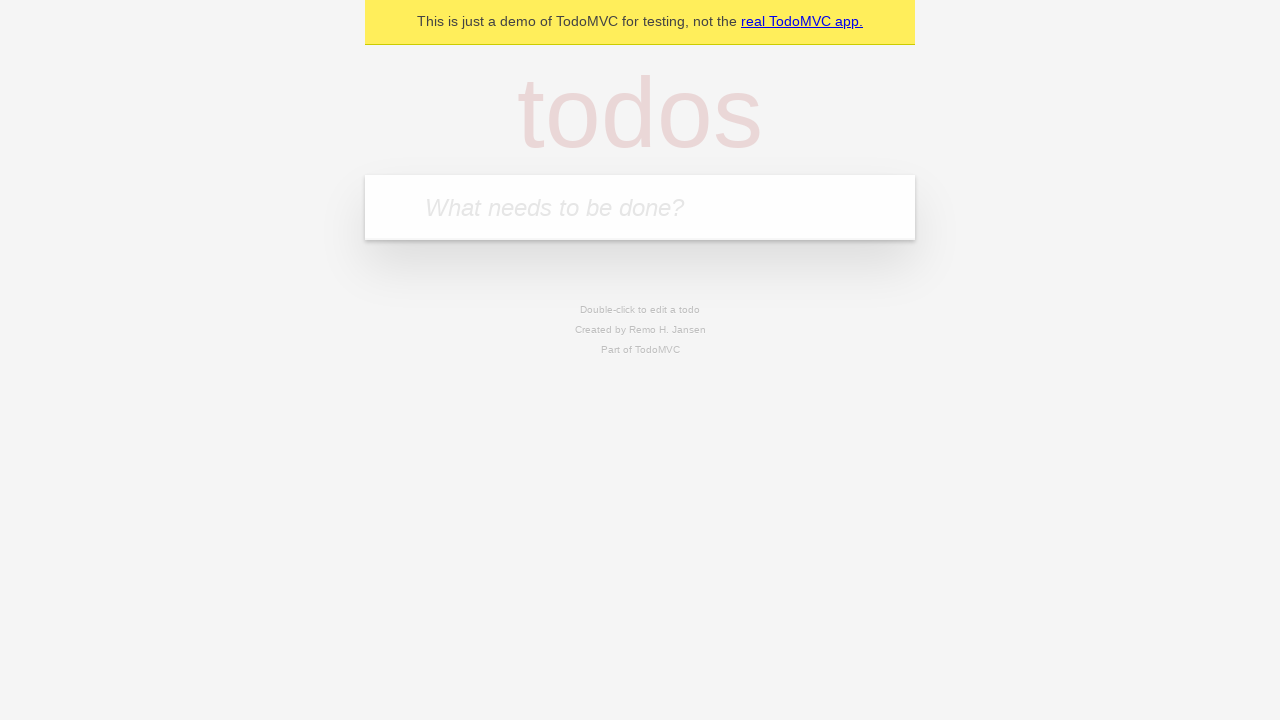

Filled first todo input with 'buy some cheese' on internal:attr=[placeholder="What needs to be done?"i]
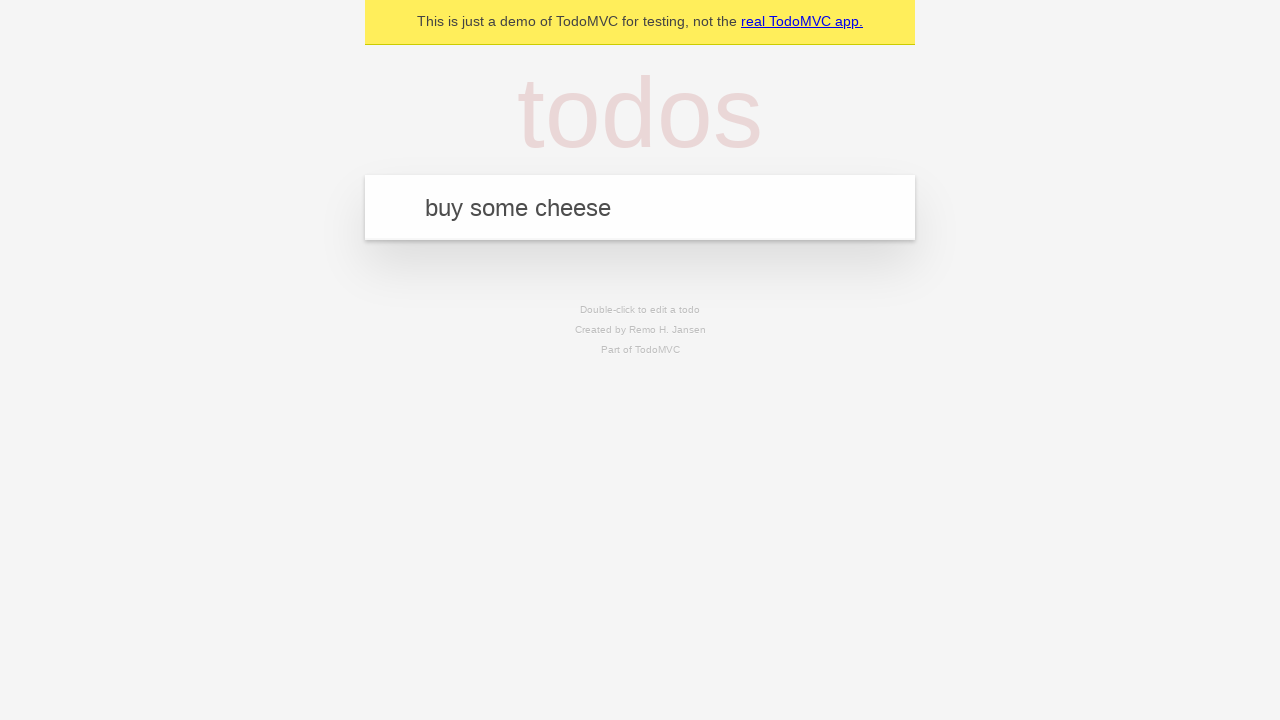

Pressed Enter to create first todo on internal:attr=[placeholder="What needs to be done?"i]
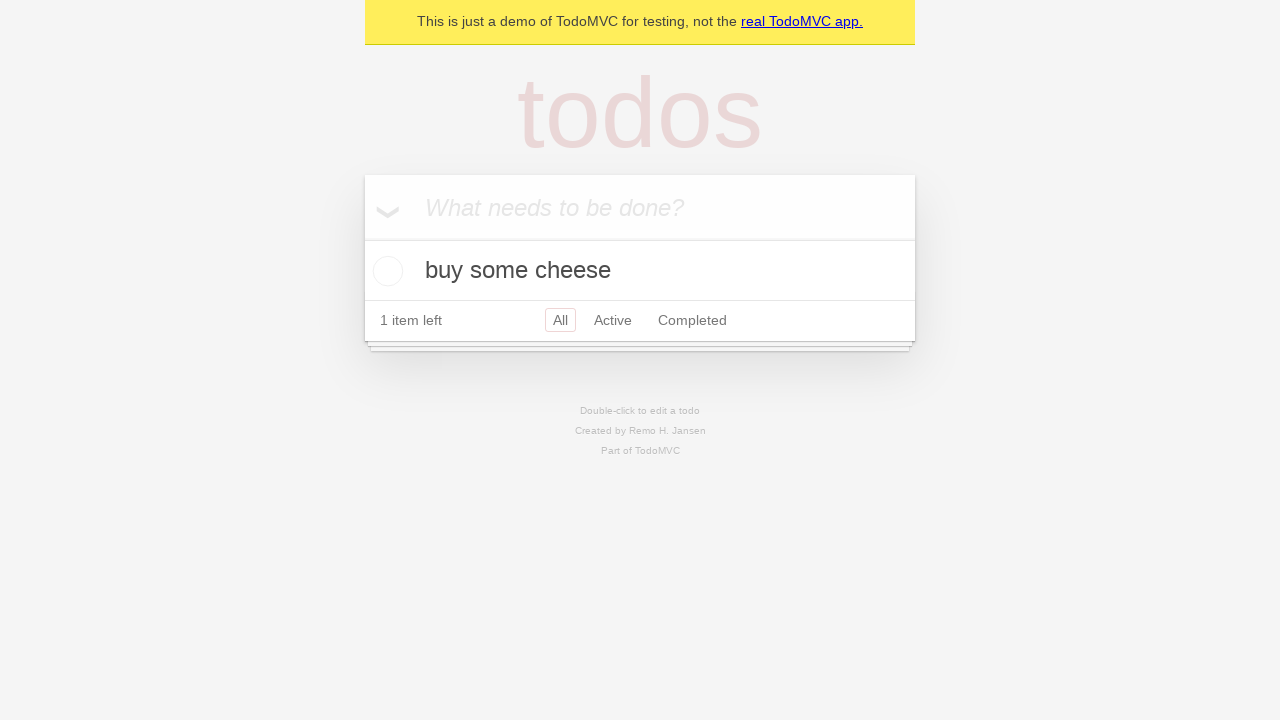

Filled second todo input with 'feed the cat' on internal:attr=[placeholder="What needs to be done?"i]
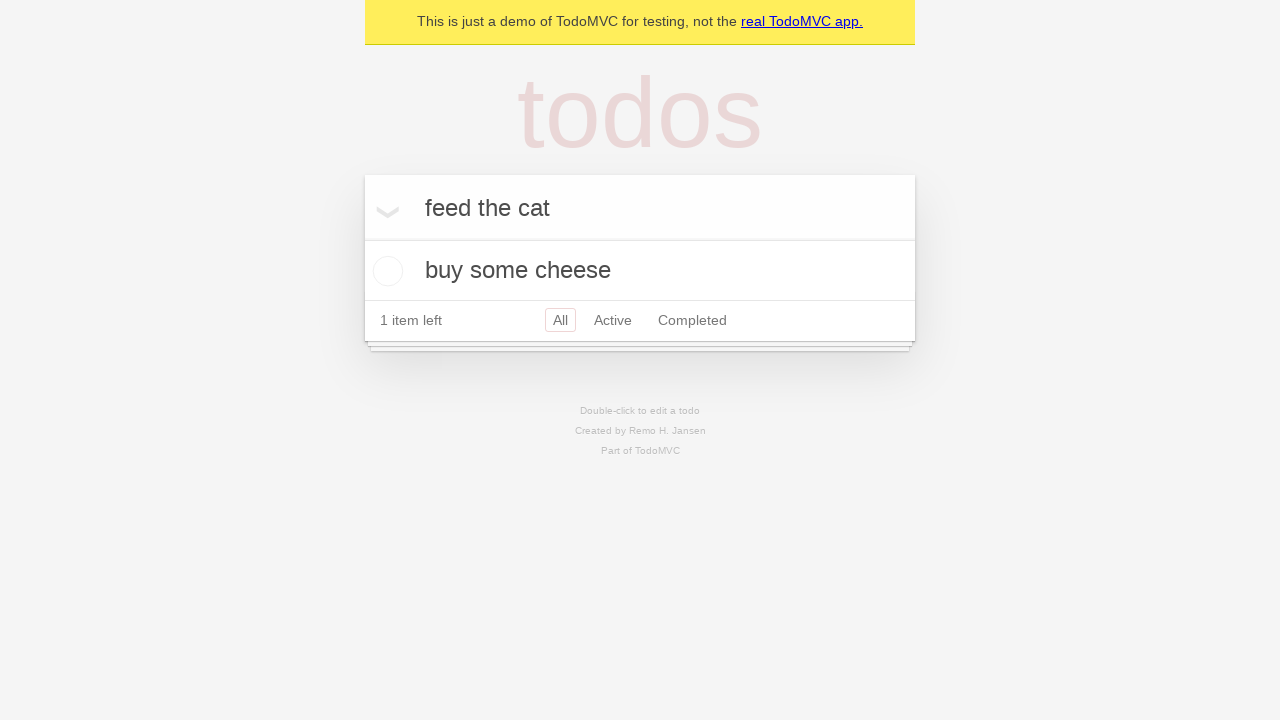

Pressed Enter to create second todo on internal:attr=[placeholder="What needs to be done?"i]
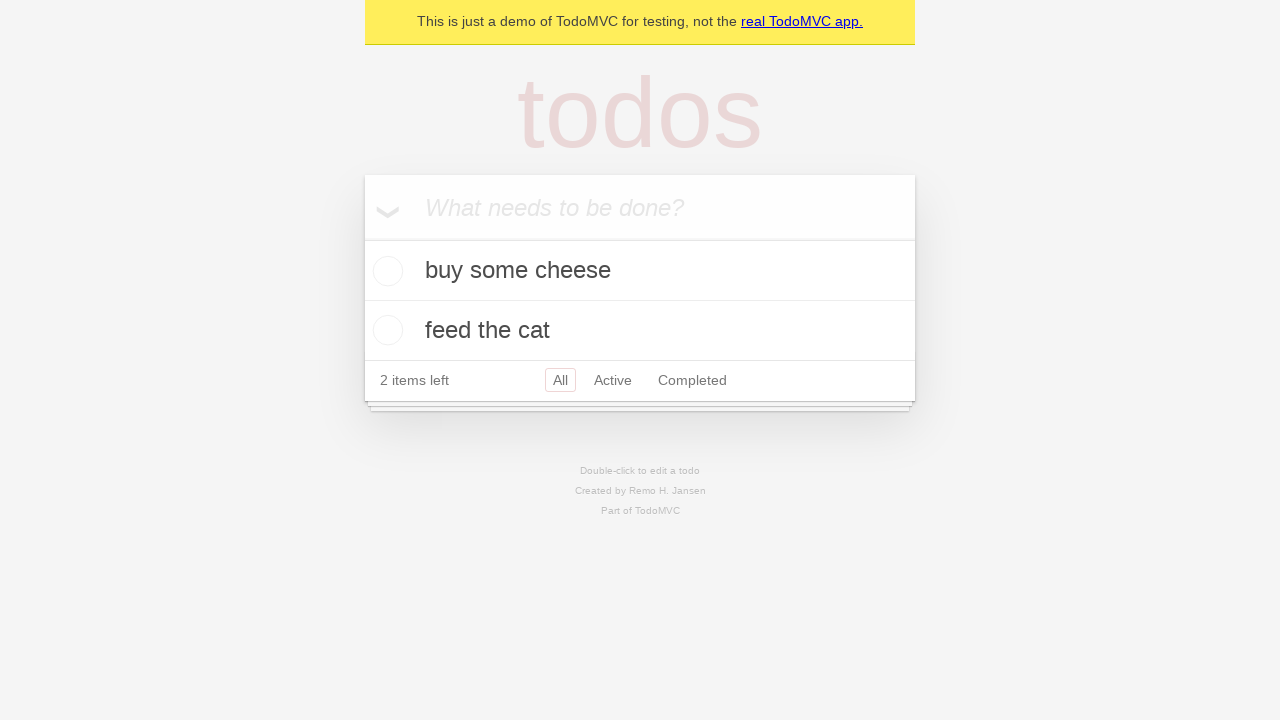

Filled third todo input with 'book a doctors appointment' on internal:attr=[placeholder="What needs to be done?"i]
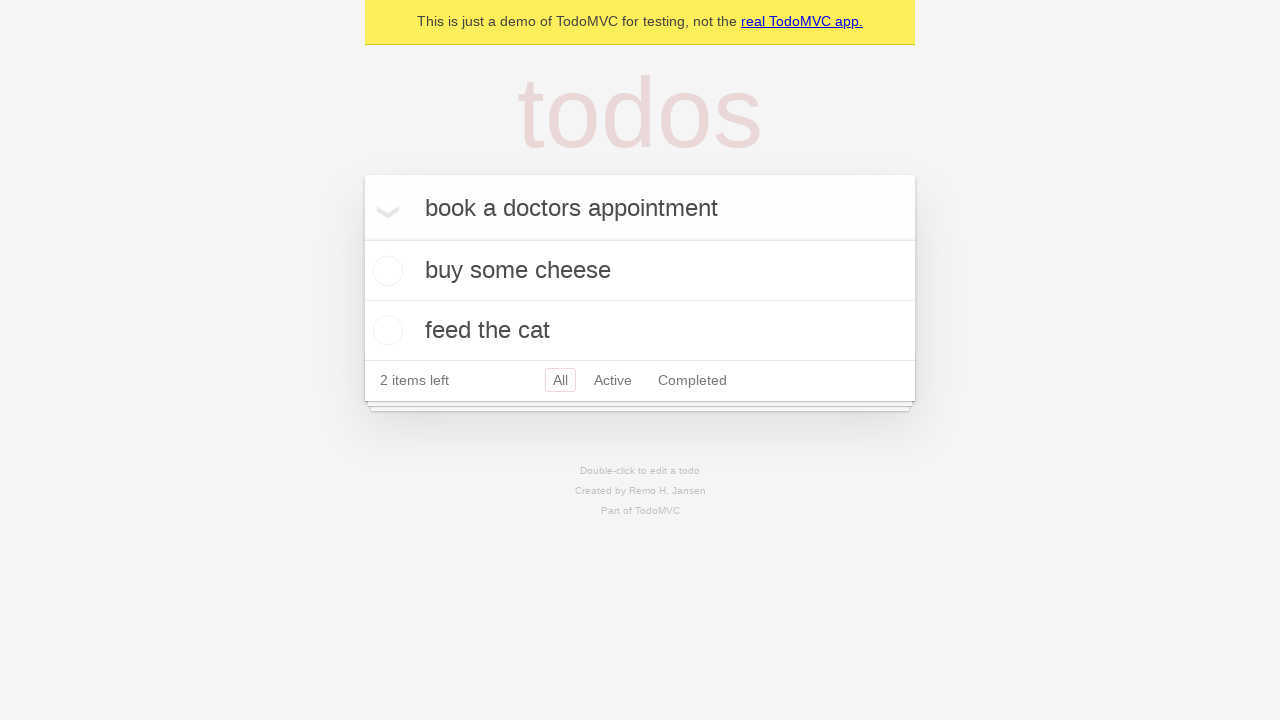

Pressed Enter to create third todo on internal:attr=[placeholder="What needs to be done?"i]
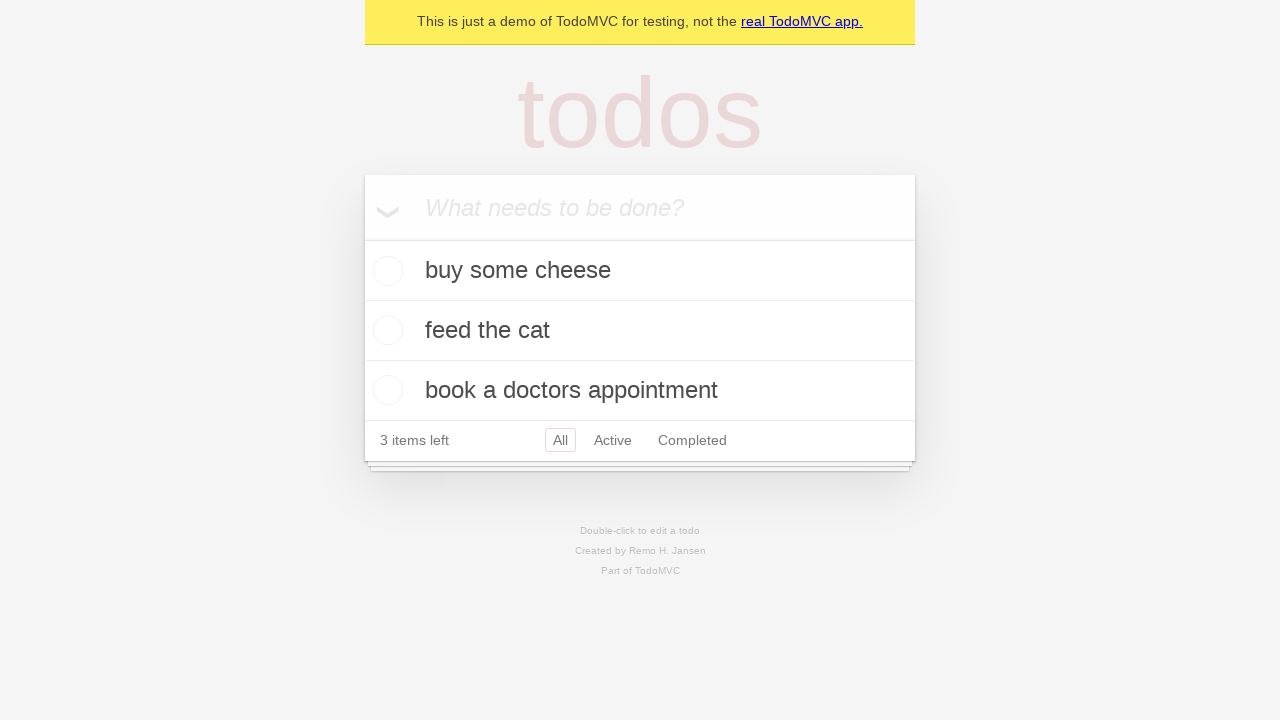

Double-clicked on second todo item to enter edit mode at (640, 331) on internal:testid=[data-testid="todo-item"s] >> nth=1
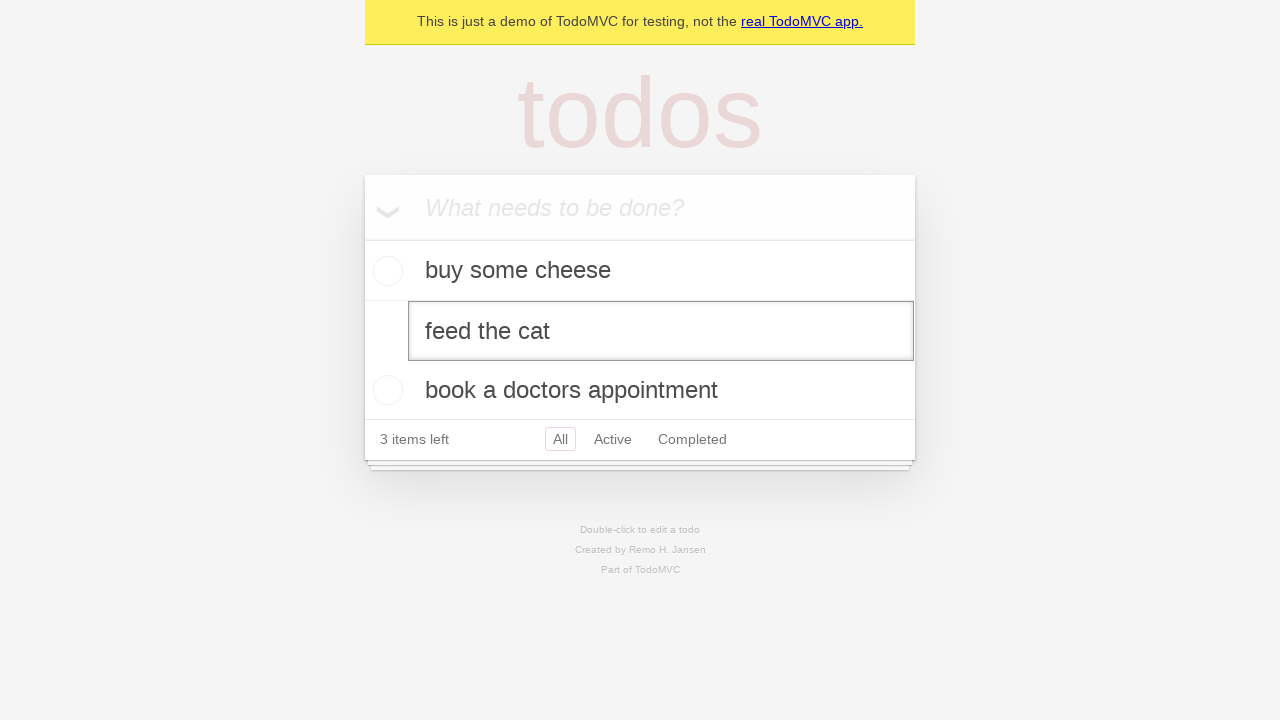

Filled edit field with '    buy some sausages    ' (with extra whitespace) on internal:testid=[data-testid="todo-item"s] >> nth=1 >> internal:role=textbox[nam
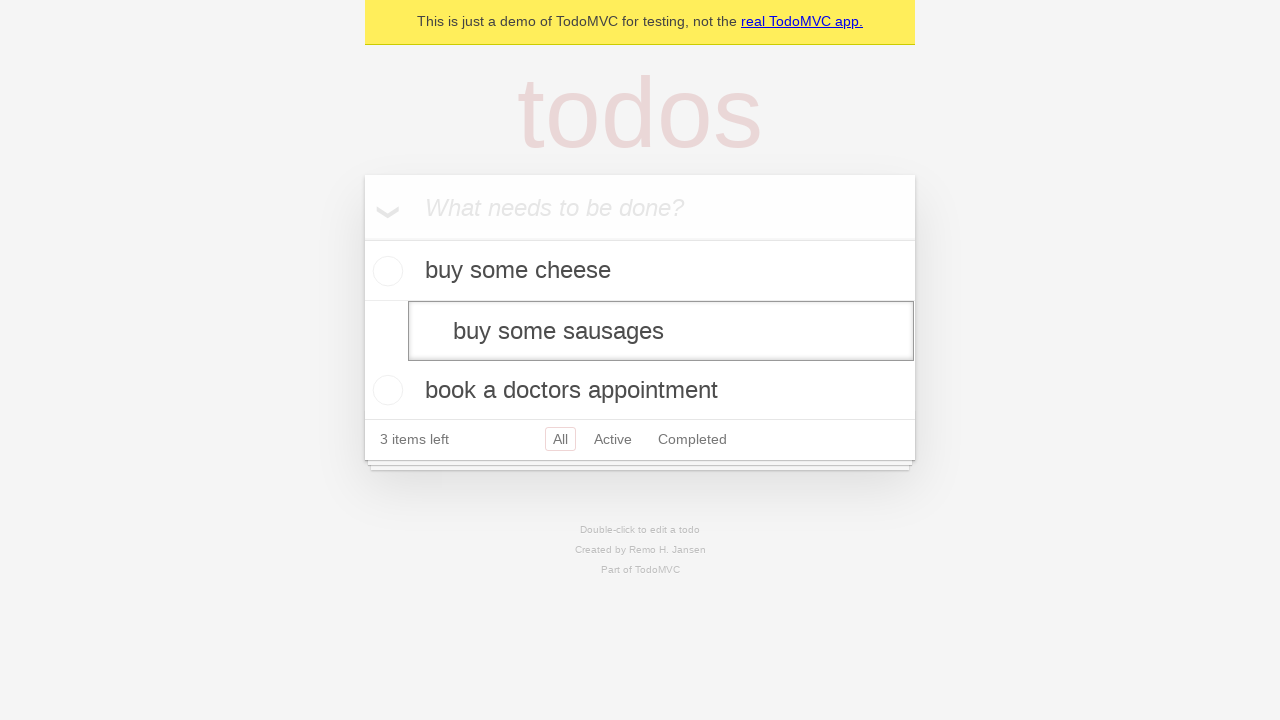

Pressed Enter to save edited todo, verifying whitespace is trimmed on internal:testid=[data-testid="todo-item"s] >> nth=1 >> internal:role=textbox[nam
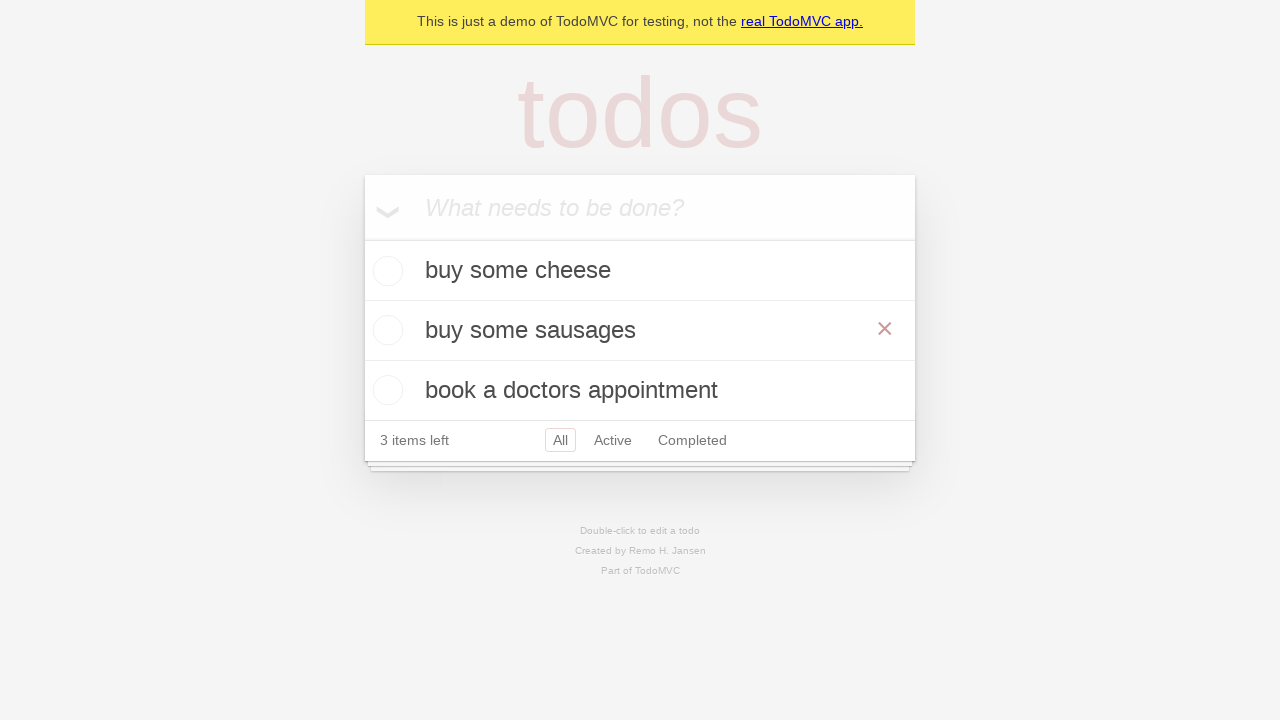

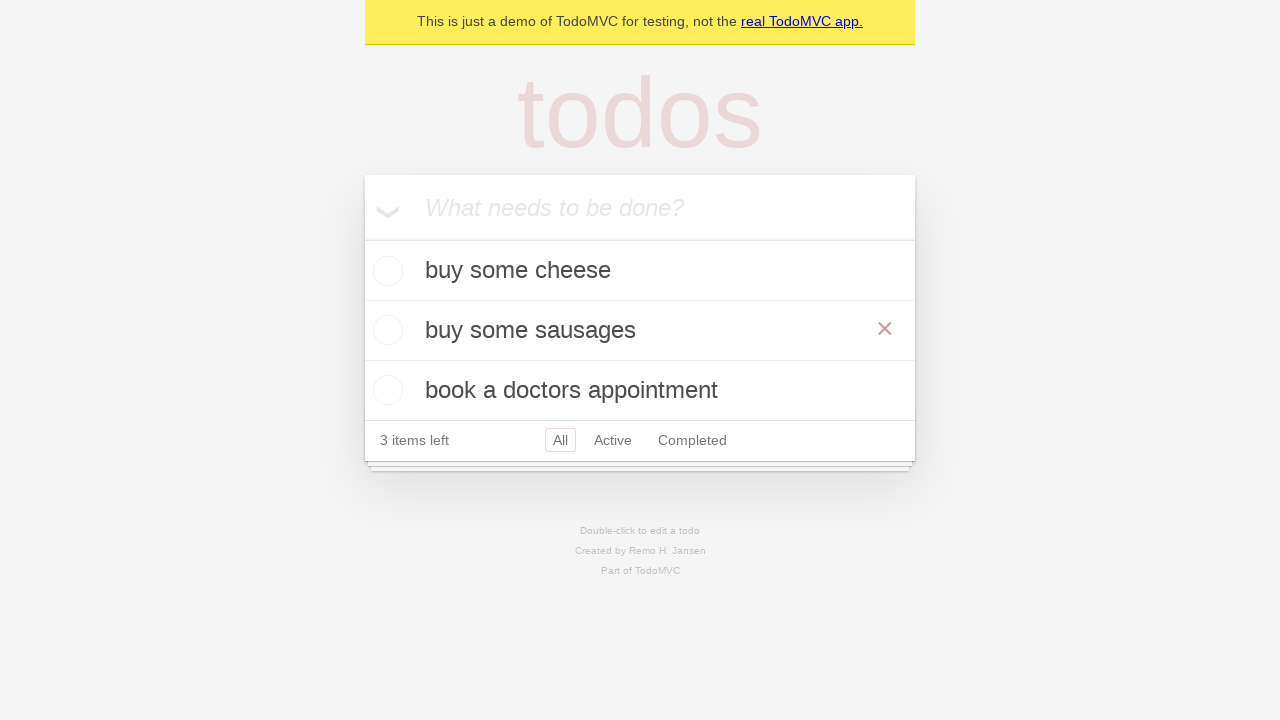